Tests that entering a valid number (64) between 50-100 with a perfect square root triggers an alert showing the calculated square root

Starting URL: https://kristinek.github.io/site/tasks/enter_a_number

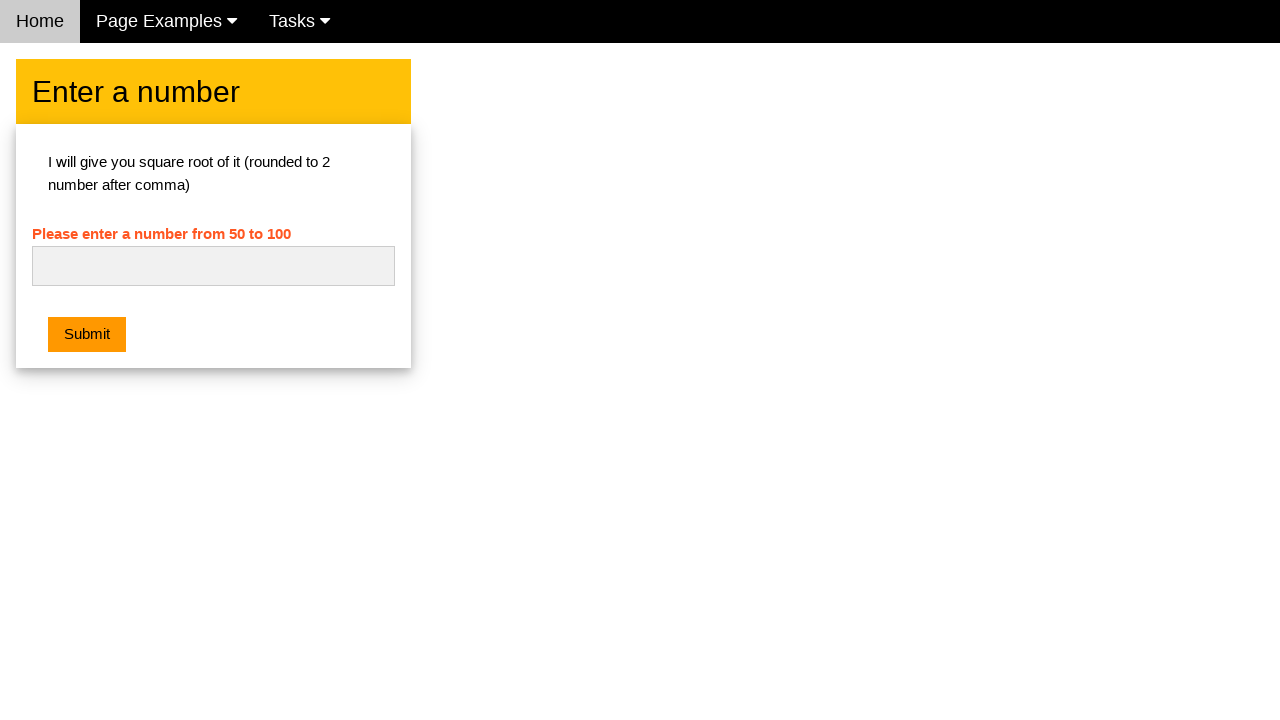

Filled number input field with '64' (perfect square) on #numb
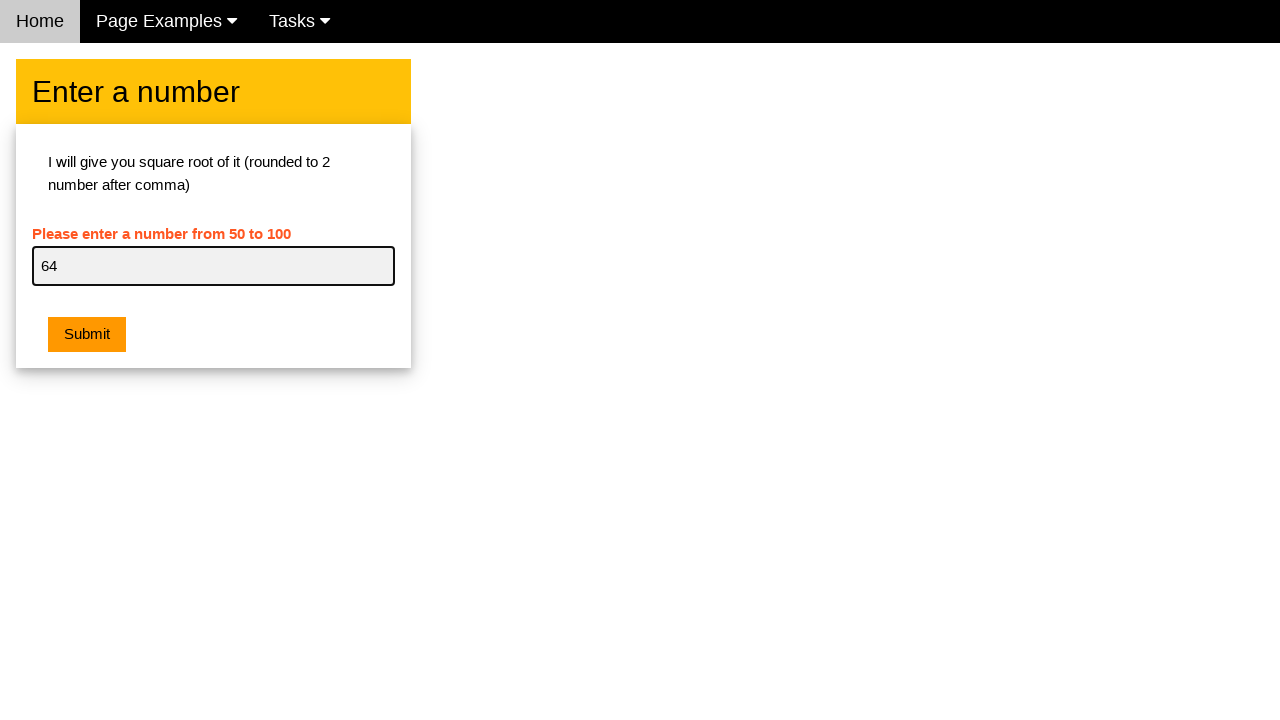

Clicked submit button to calculate square root at (87, 335) on button.w3-btn.w3-orange.w3-margin
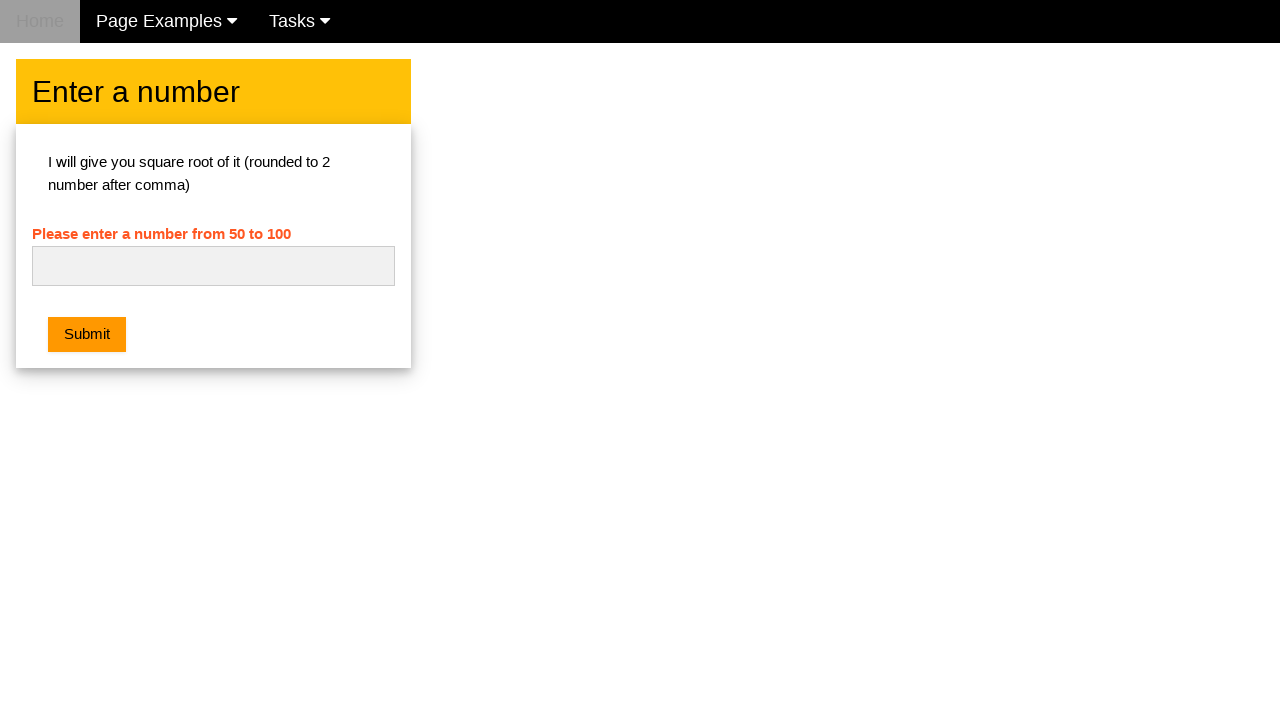

Set up dialog handler to accept alert with square root result
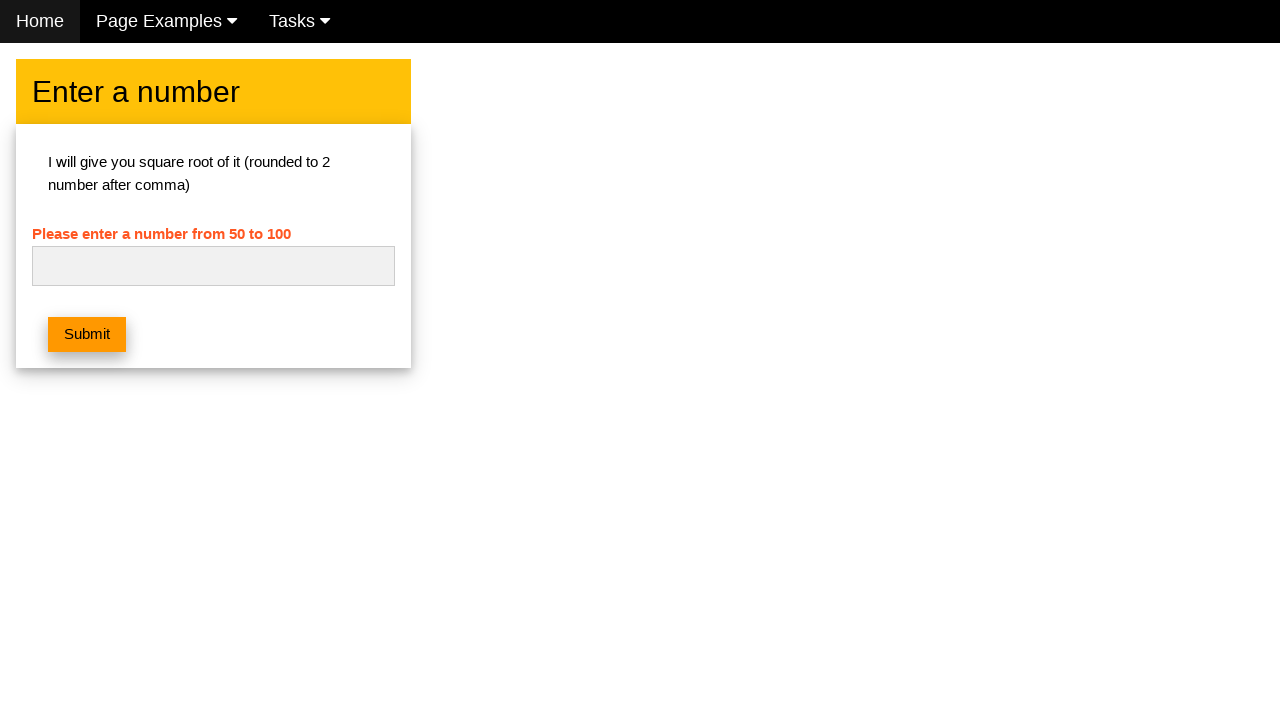

Waited for alert to appear and be processed
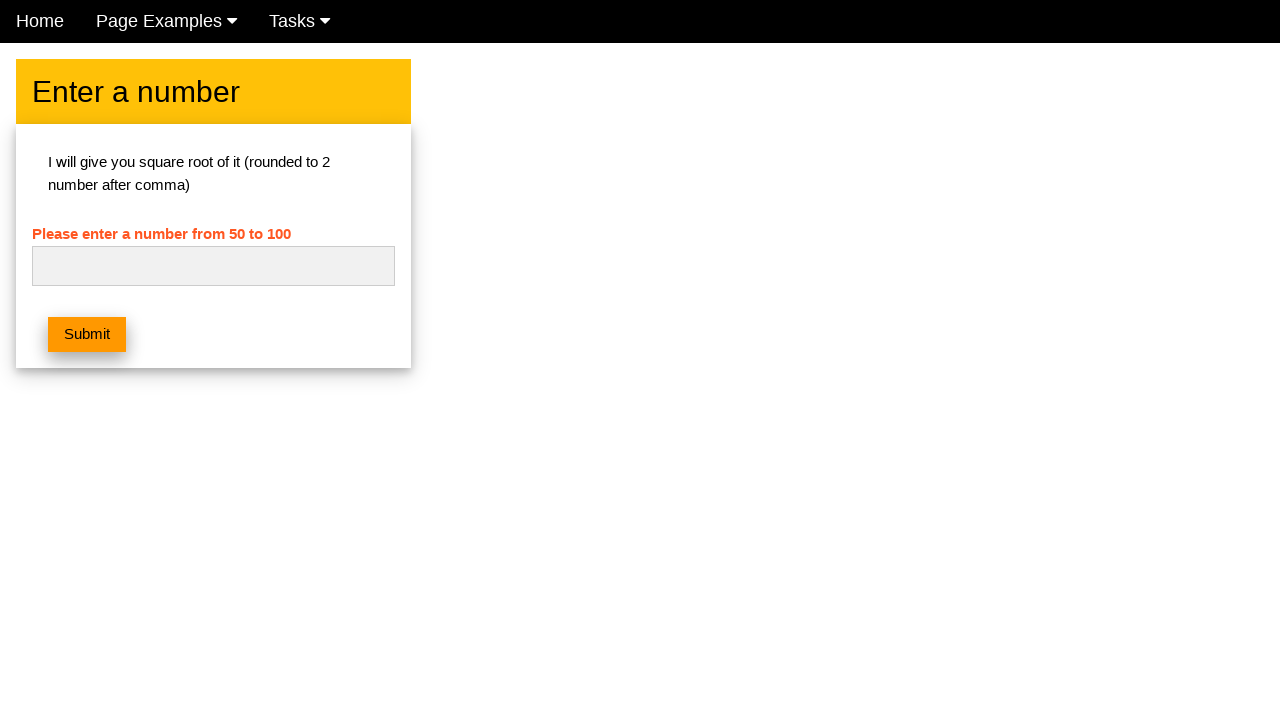

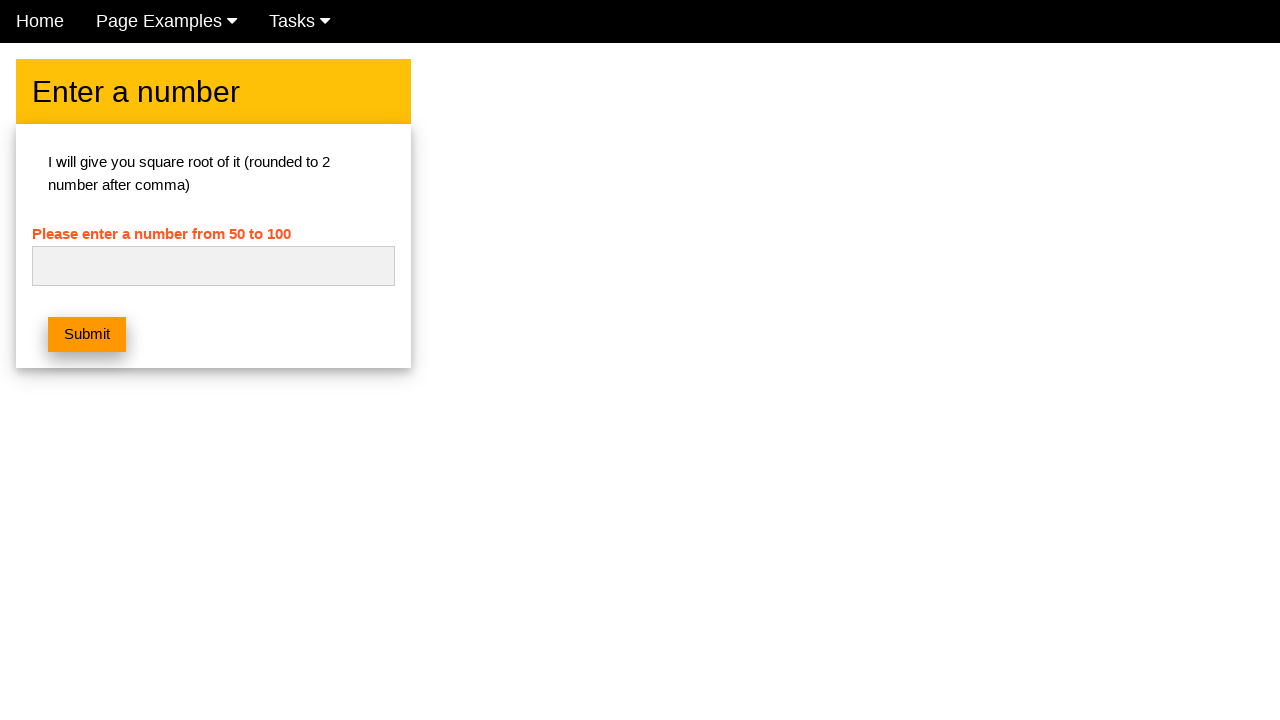